Tests a web form by entering text into a text box and clicking the submit button on Selenium's demo form page

Starting URL: https://www.selenium.dev/selenium/web/web-form.html

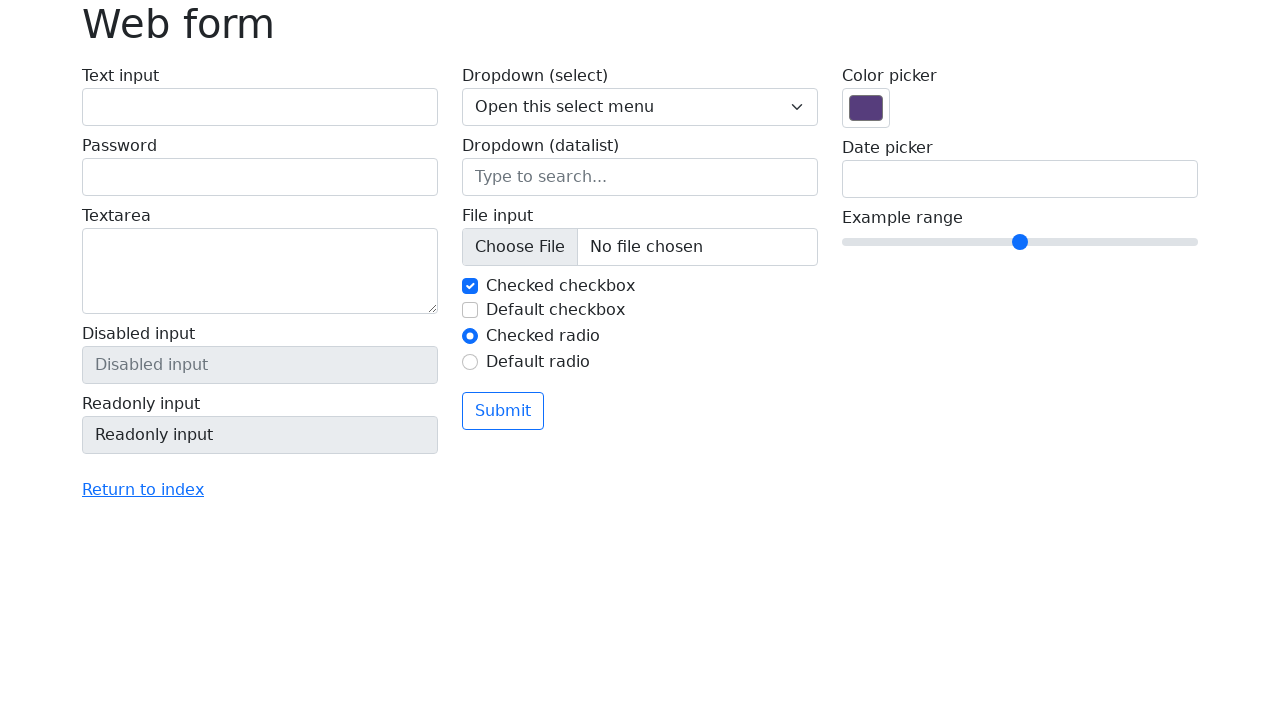

Filled text box with 'Selenium' on input[name='my-text']
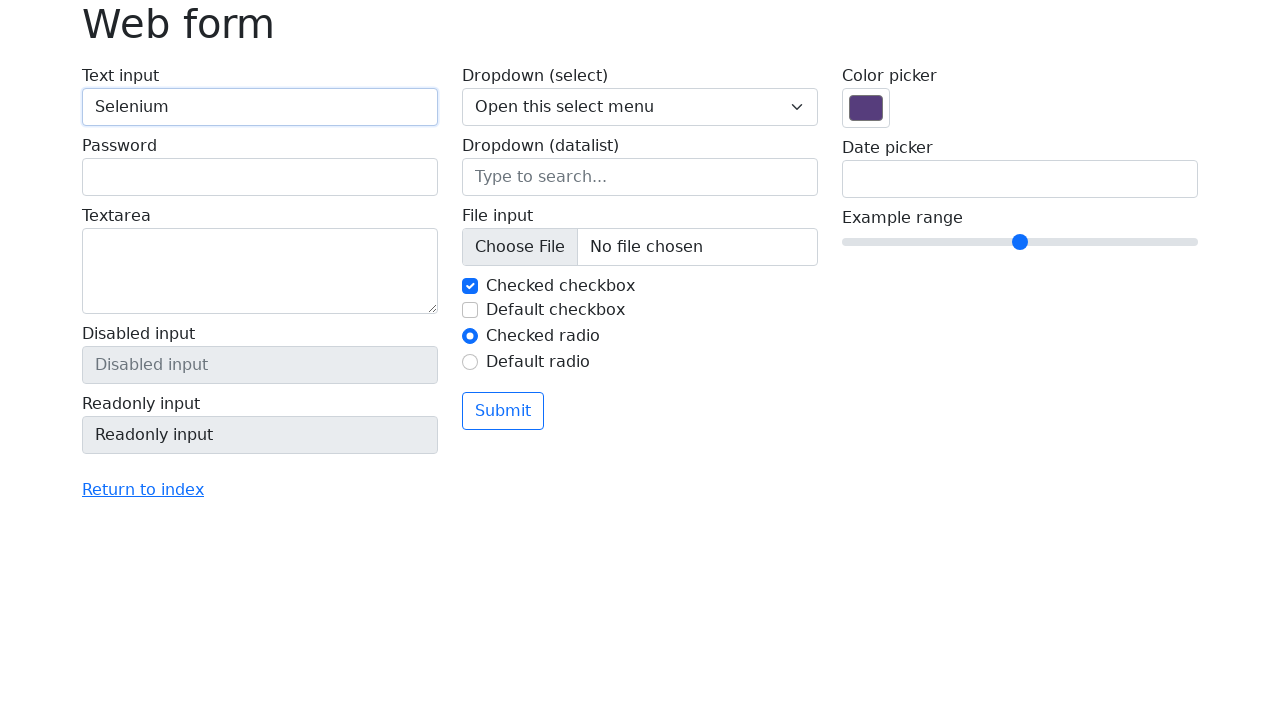

Clicked the submit button at (503, 411) on button
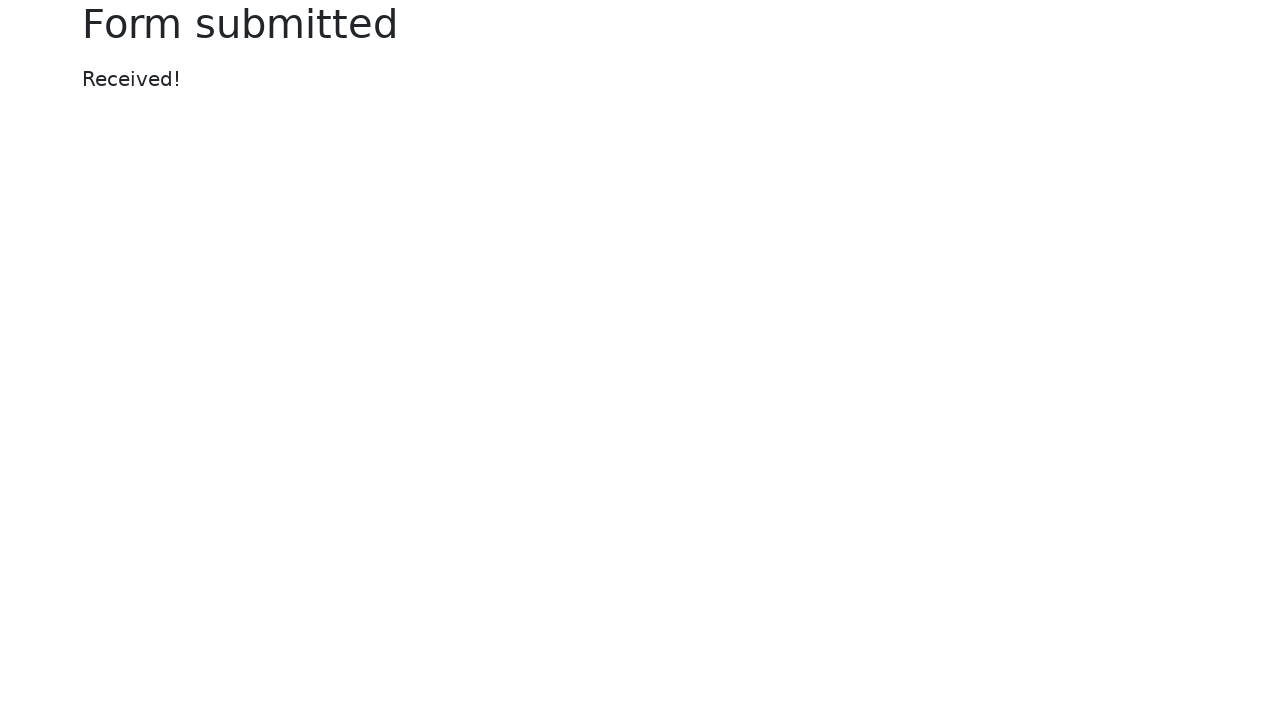

Form submission confirmation message appeared
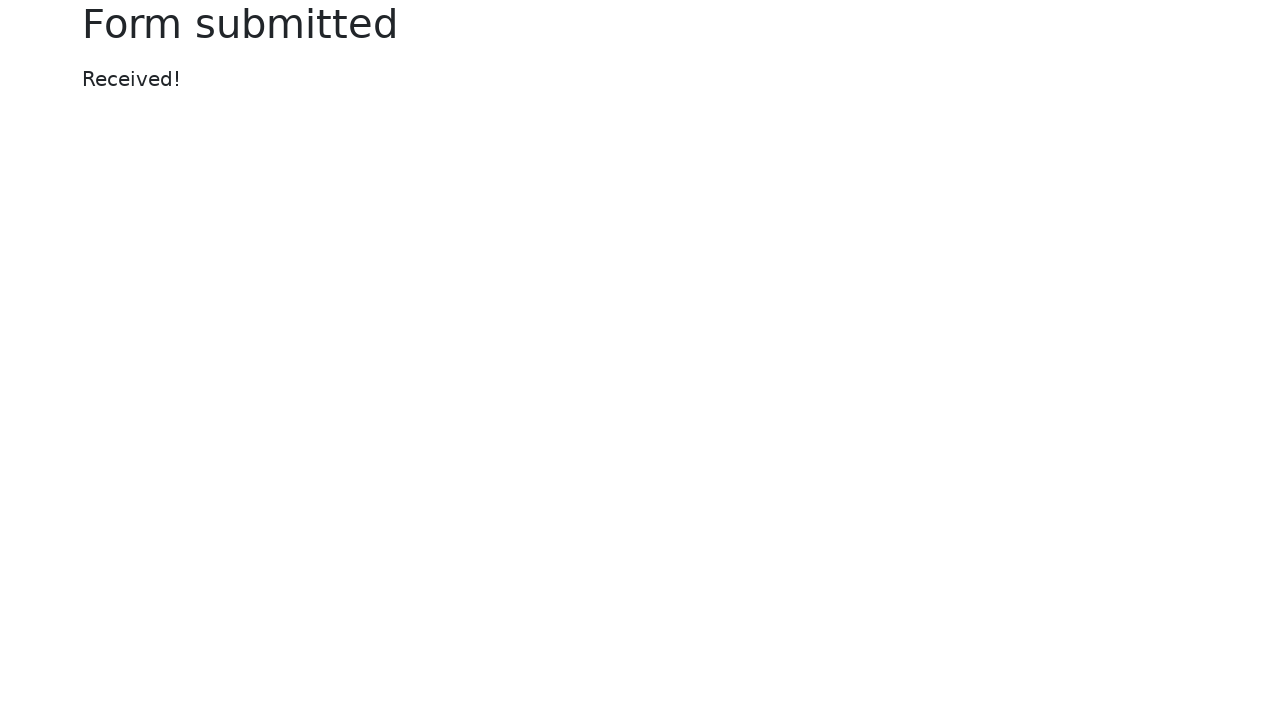

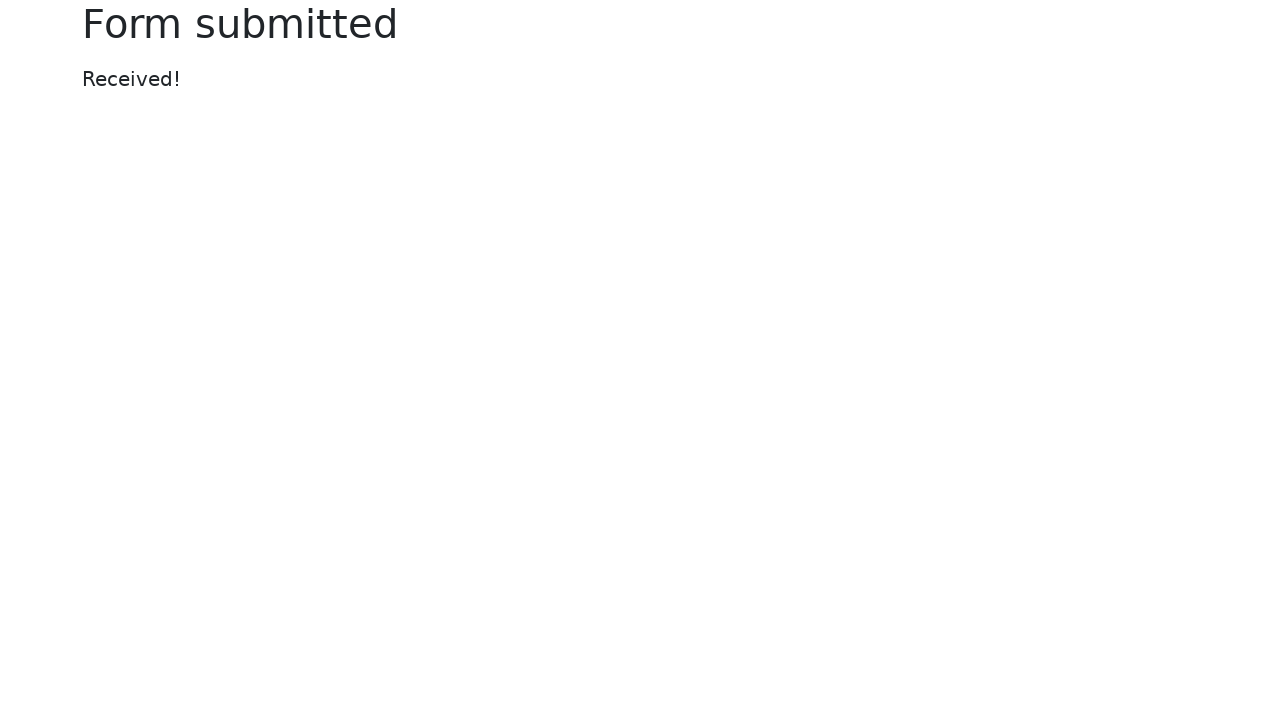